Tests that all four payment service options (Communication Services, Home Internet, Installment, Debt) display correct default placeholder text in their form fields.

Starting URL: https://www.mts.by/

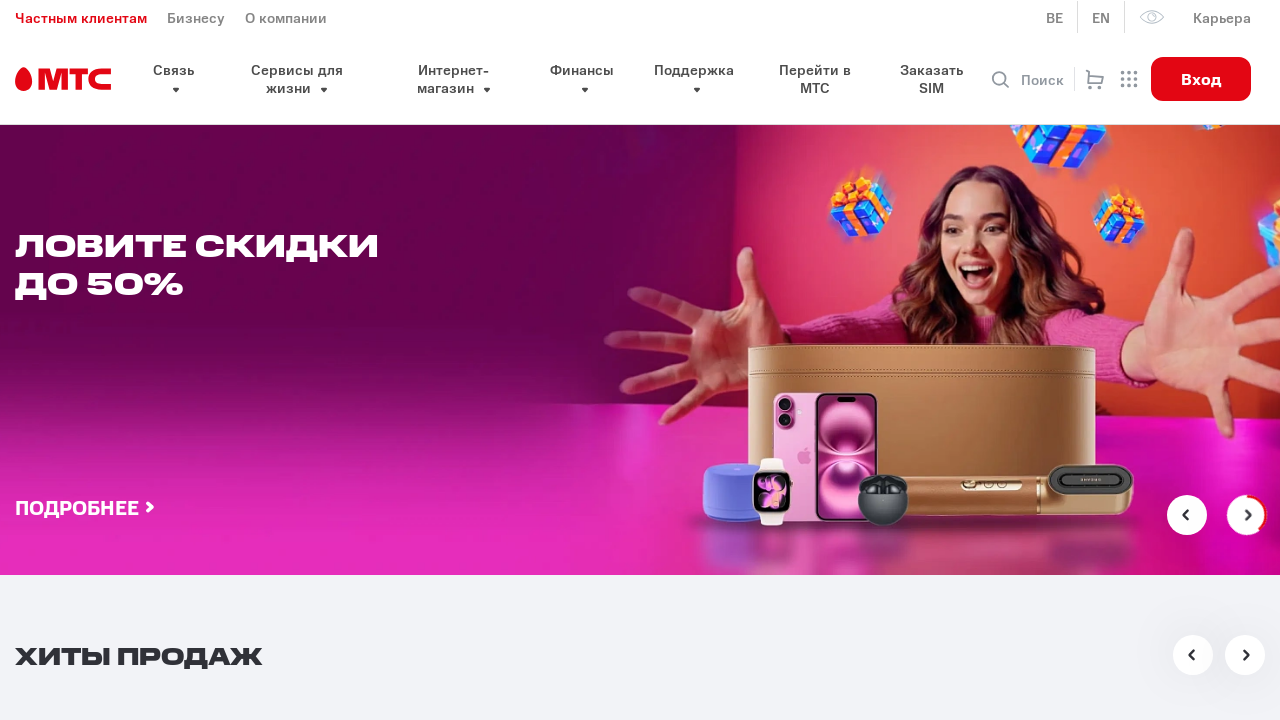

Clicked select header dropdown to open payment service options at (660, 360) on button.select__header
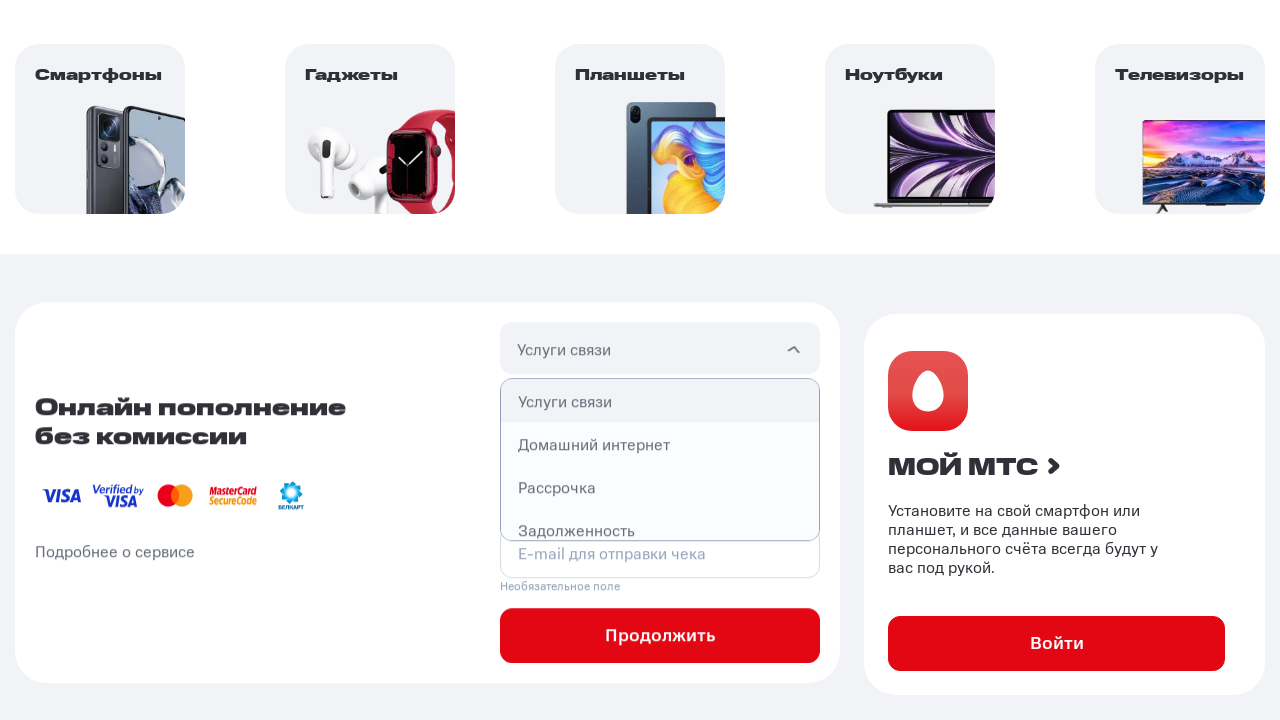

Waited for dropdown animation to complete
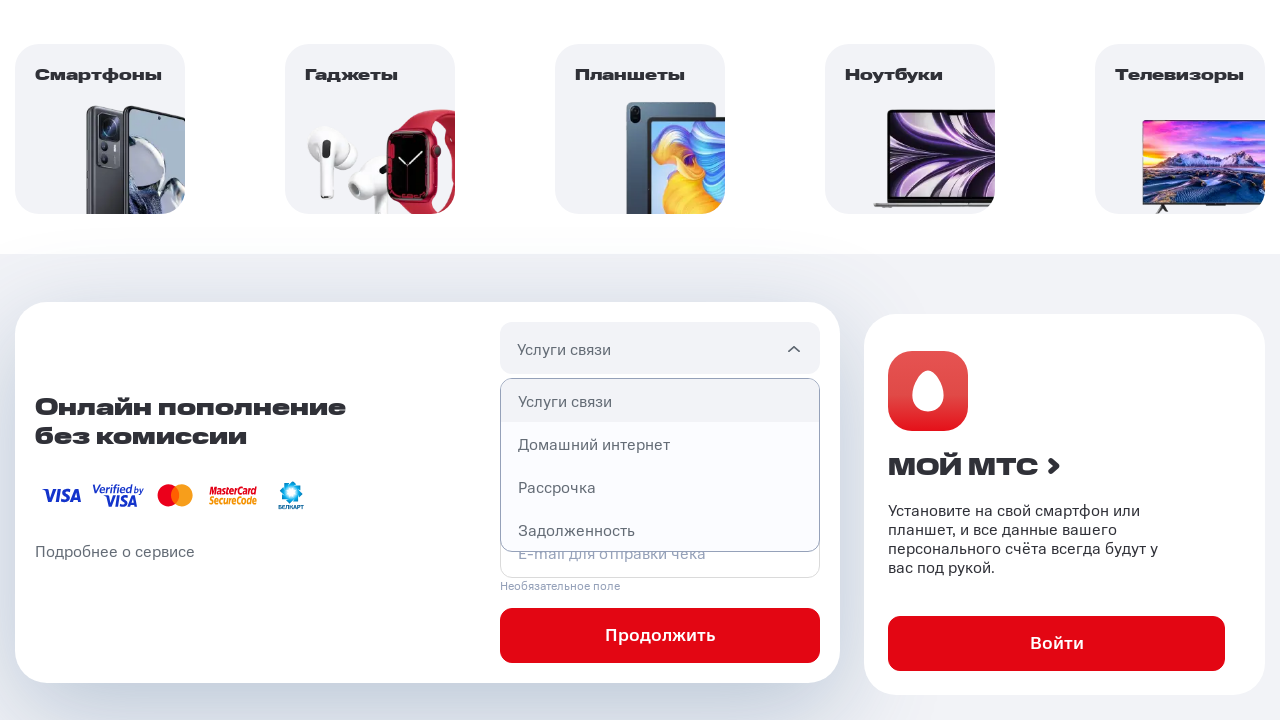

Selected 'Услуги связи' (Communication Services) option at (660, 401) on xpath=//p[@class='select__option'][text()='Услуги связи']
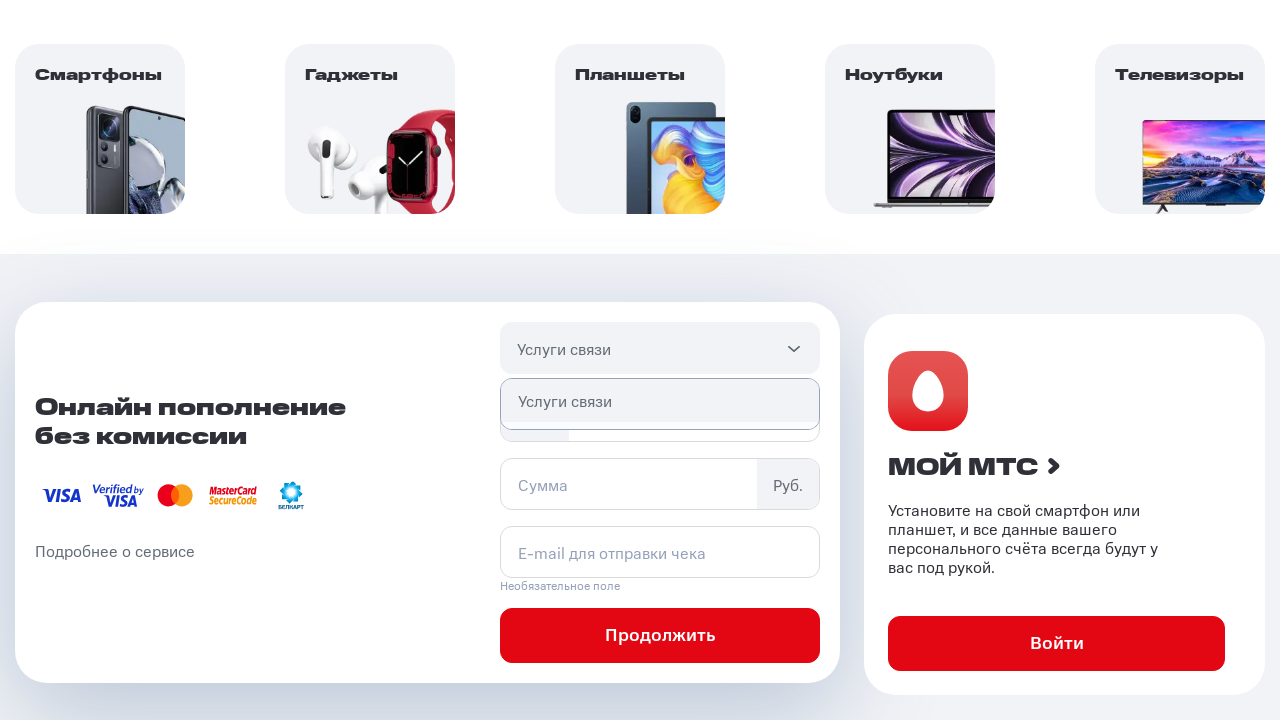

Communication Services phone field loaded
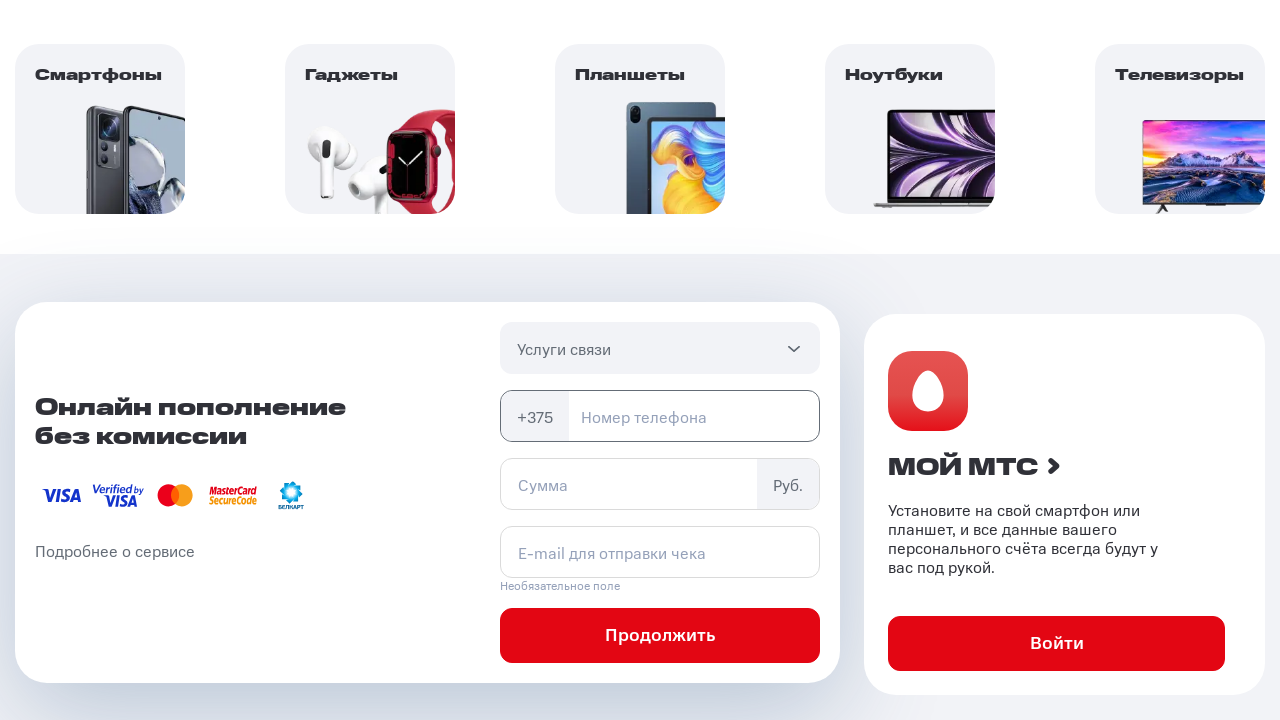

Communication Services amount field loaded
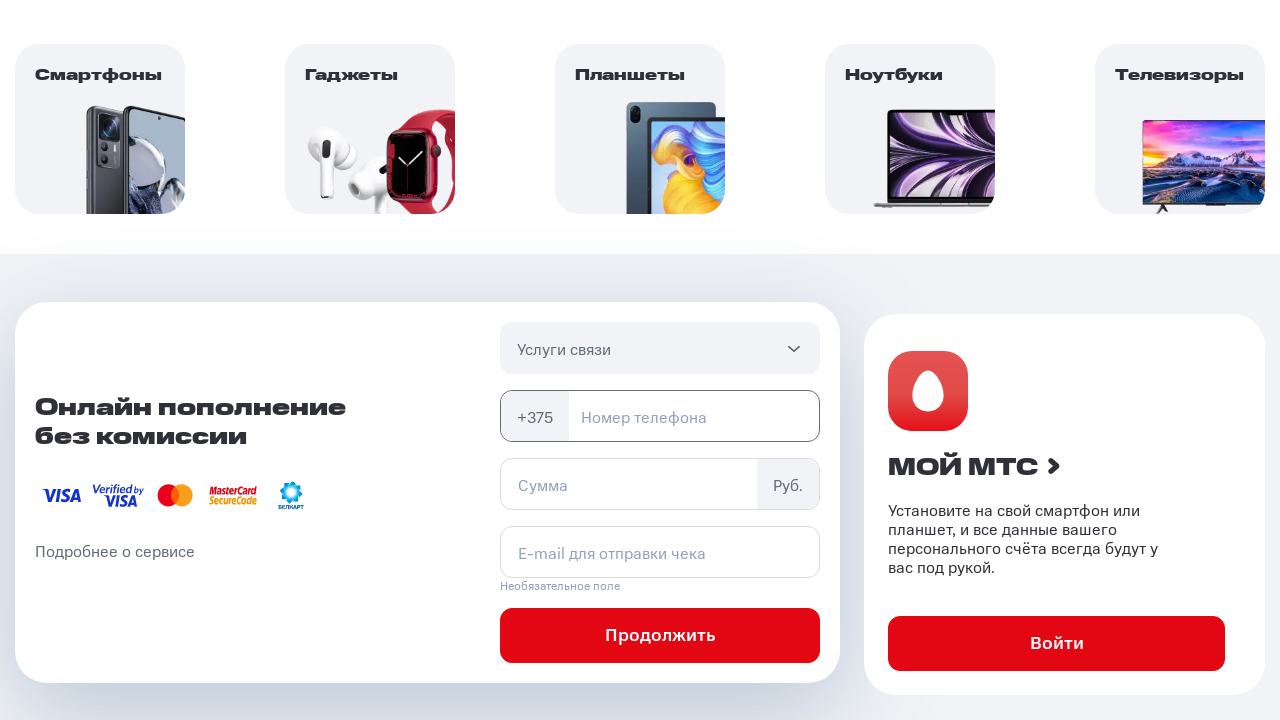

Communication Services email field loaded
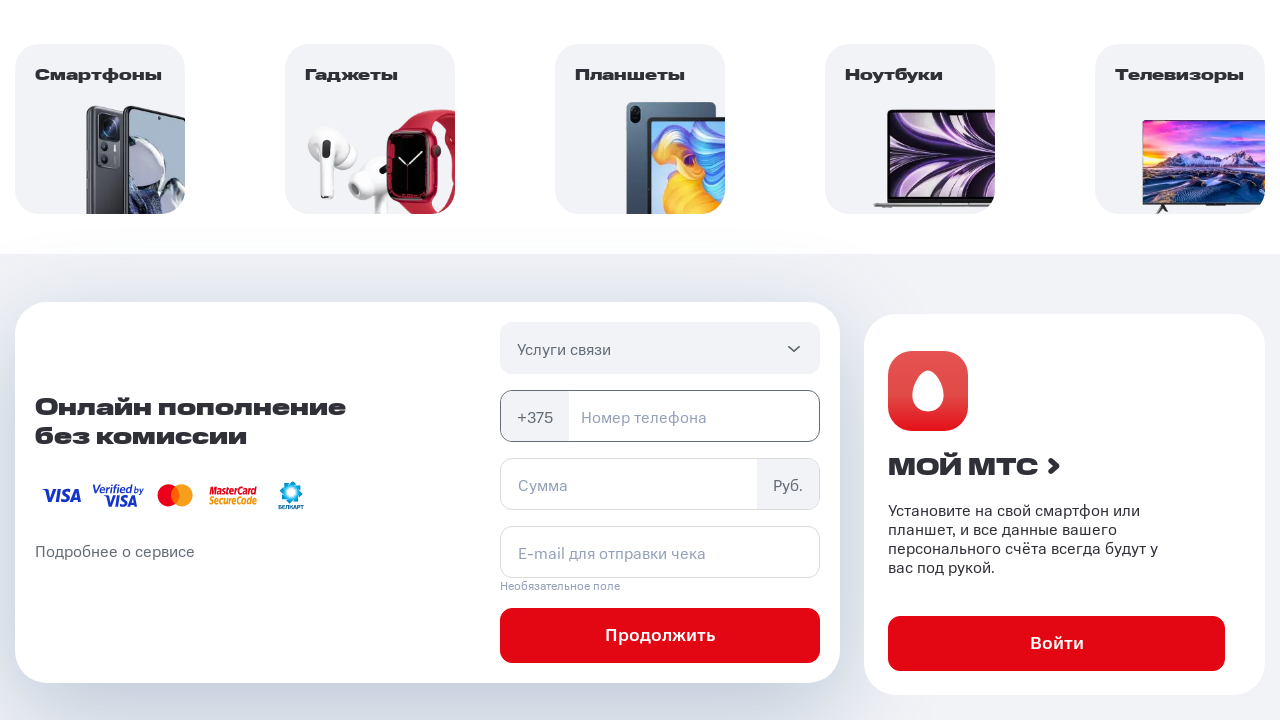

Clicked select header dropdown to change payment service option at (660, 348) on button.select__header
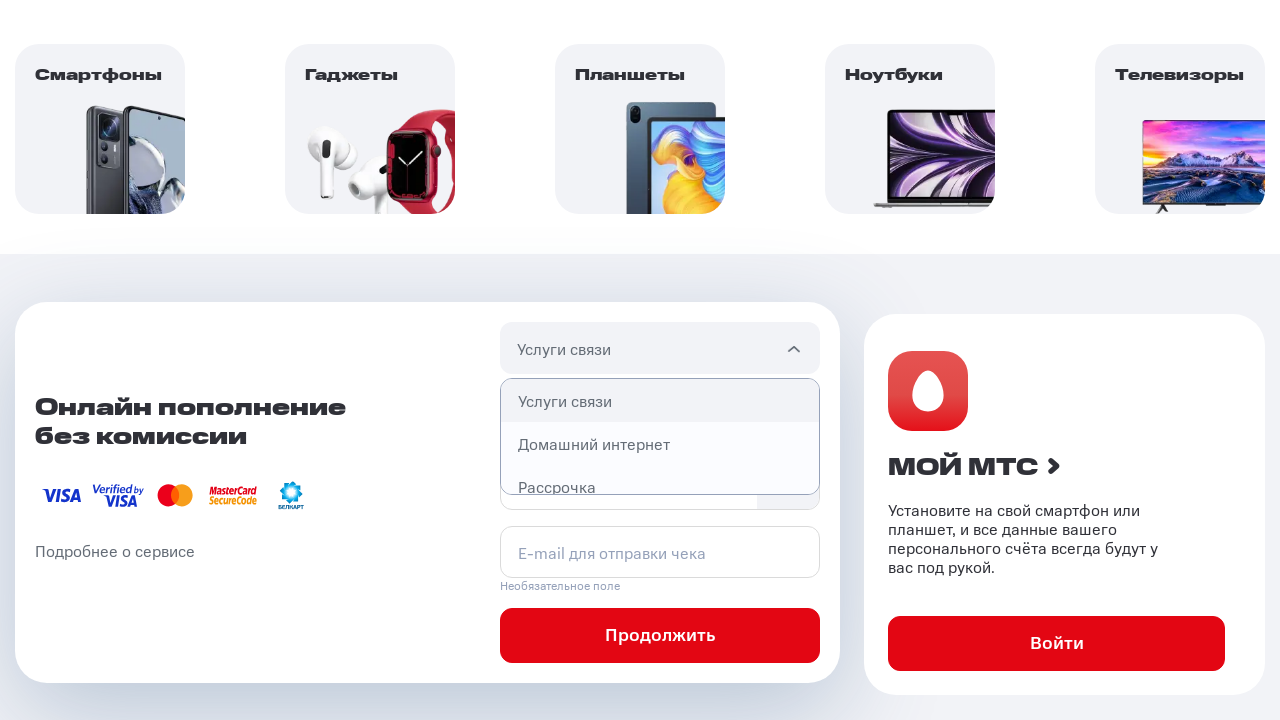

Waited for dropdown animation to complete
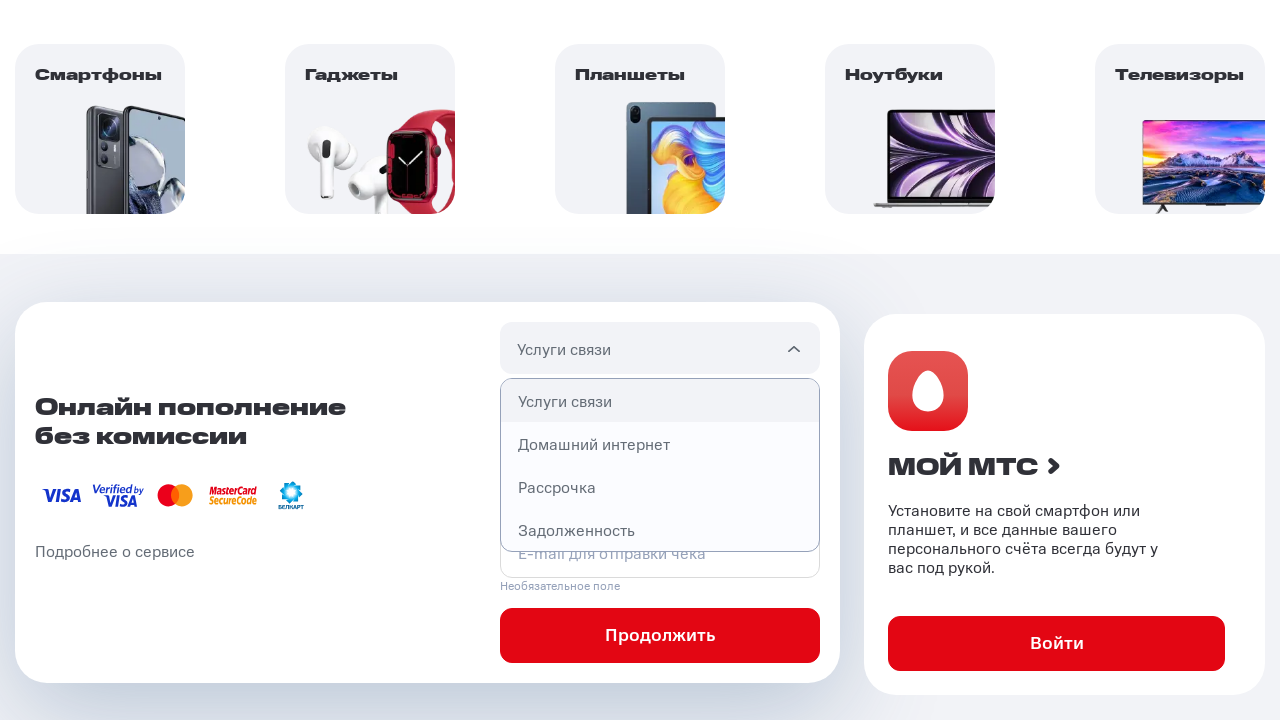

Selected 'Домашний интернет' (Home Internet) option at (660, 444) on xpath=//p[@class='select__option'][text()='Домашний интернет']
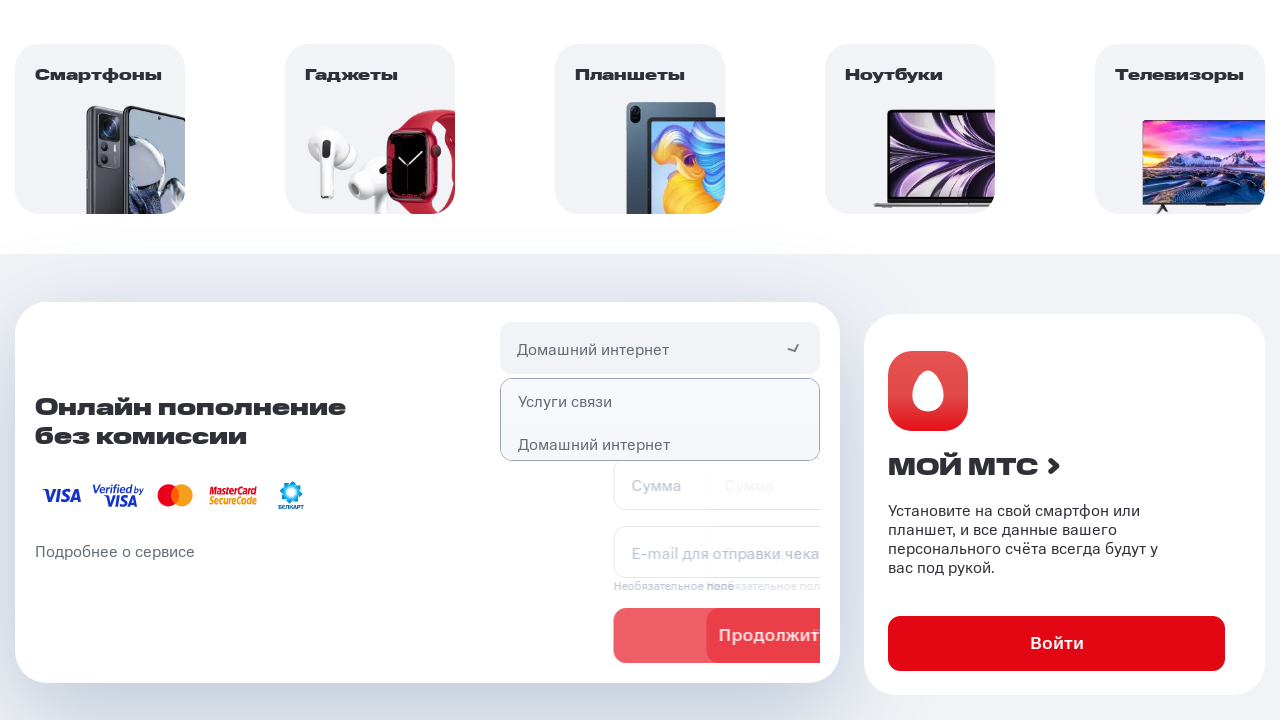

Home Internet phone field loaded
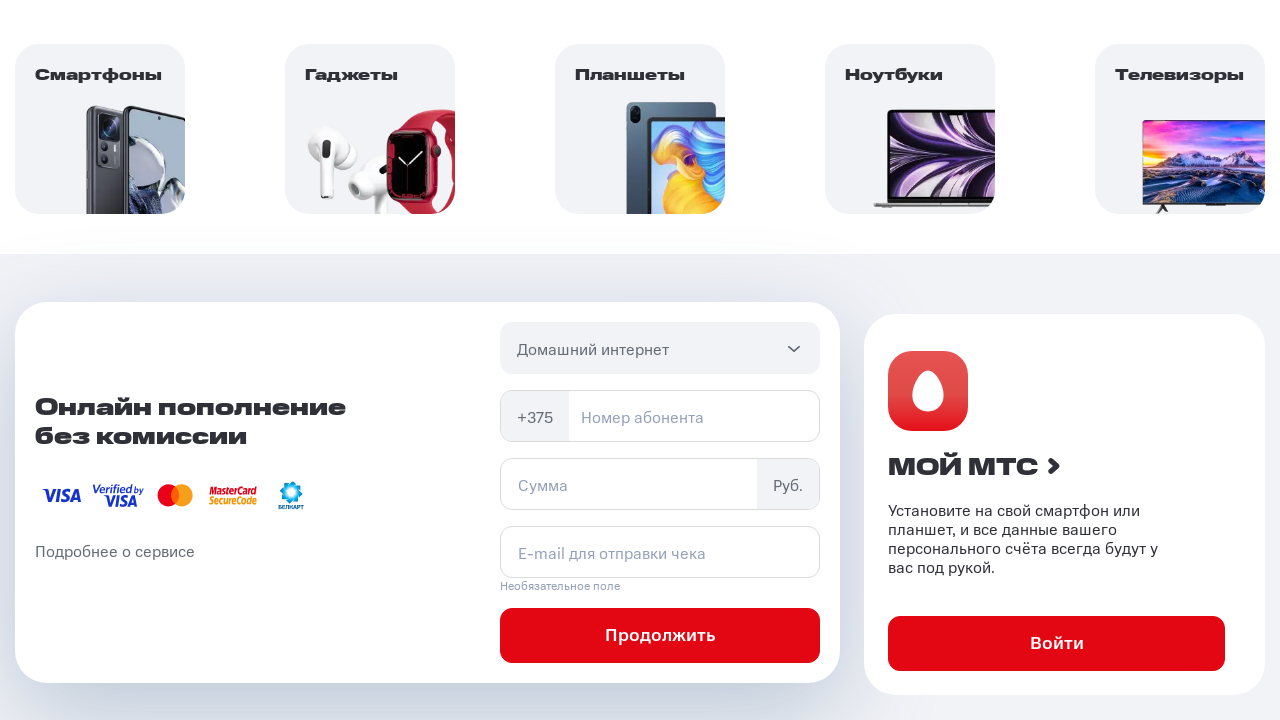

Home Internet amount field loaded
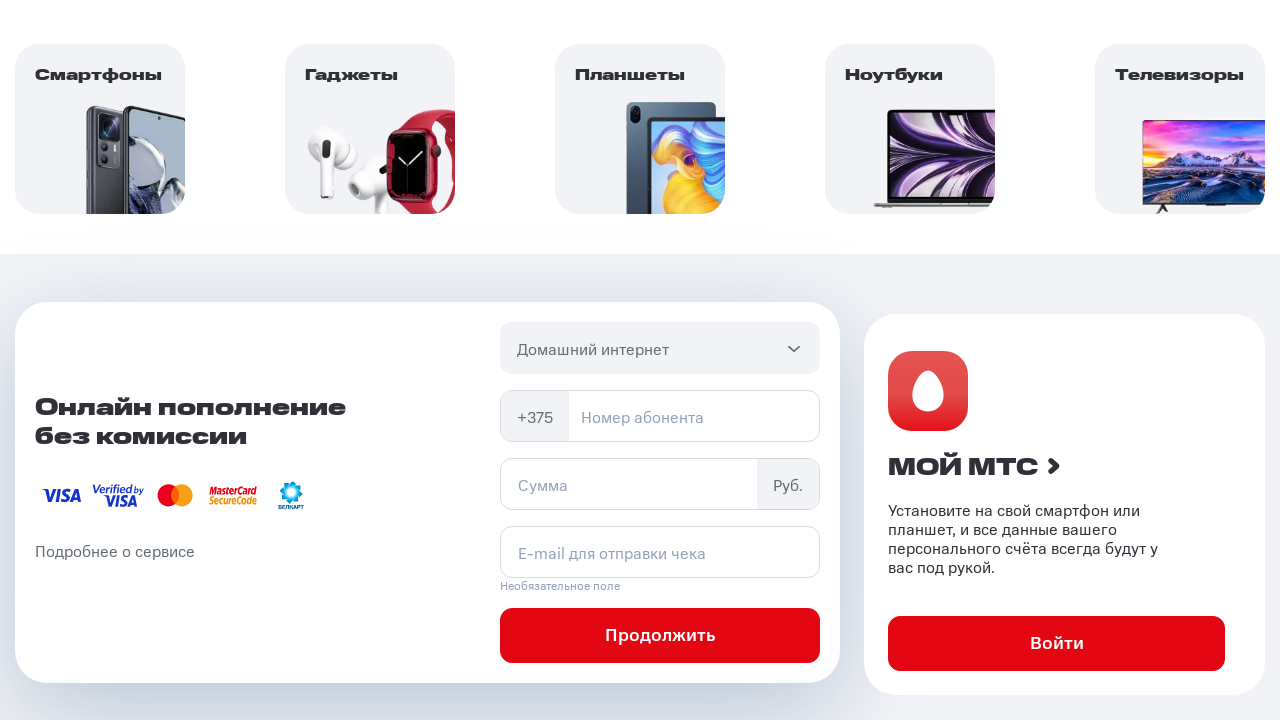

Home Internet email field loaded
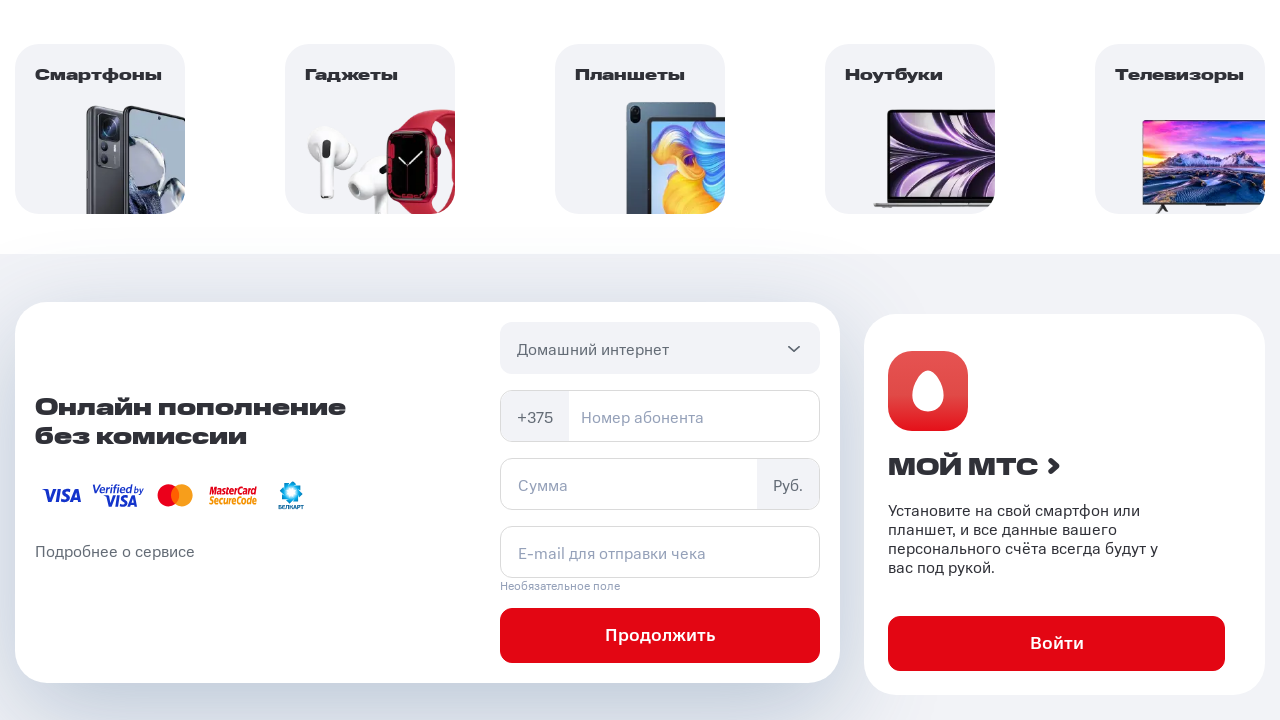

Clicked select header dropdown to change payment service option at (660, 348) on button.select__header
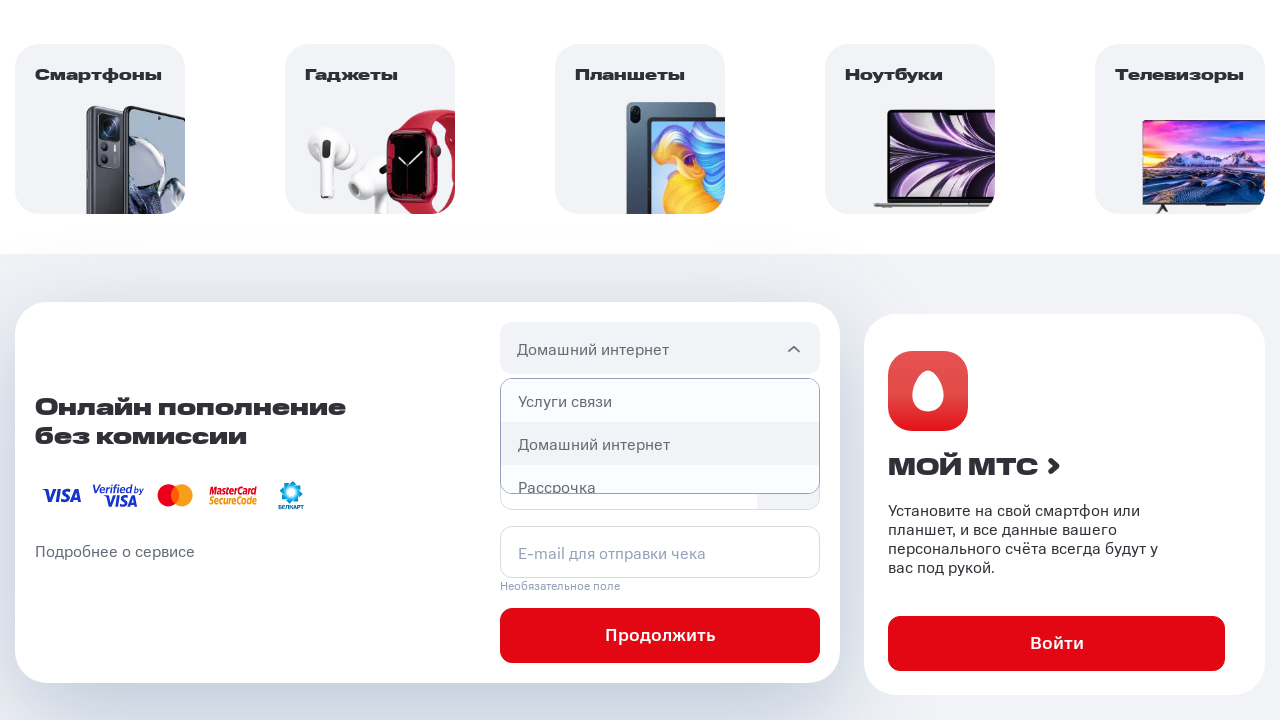

Waited for dropdown animation to complete
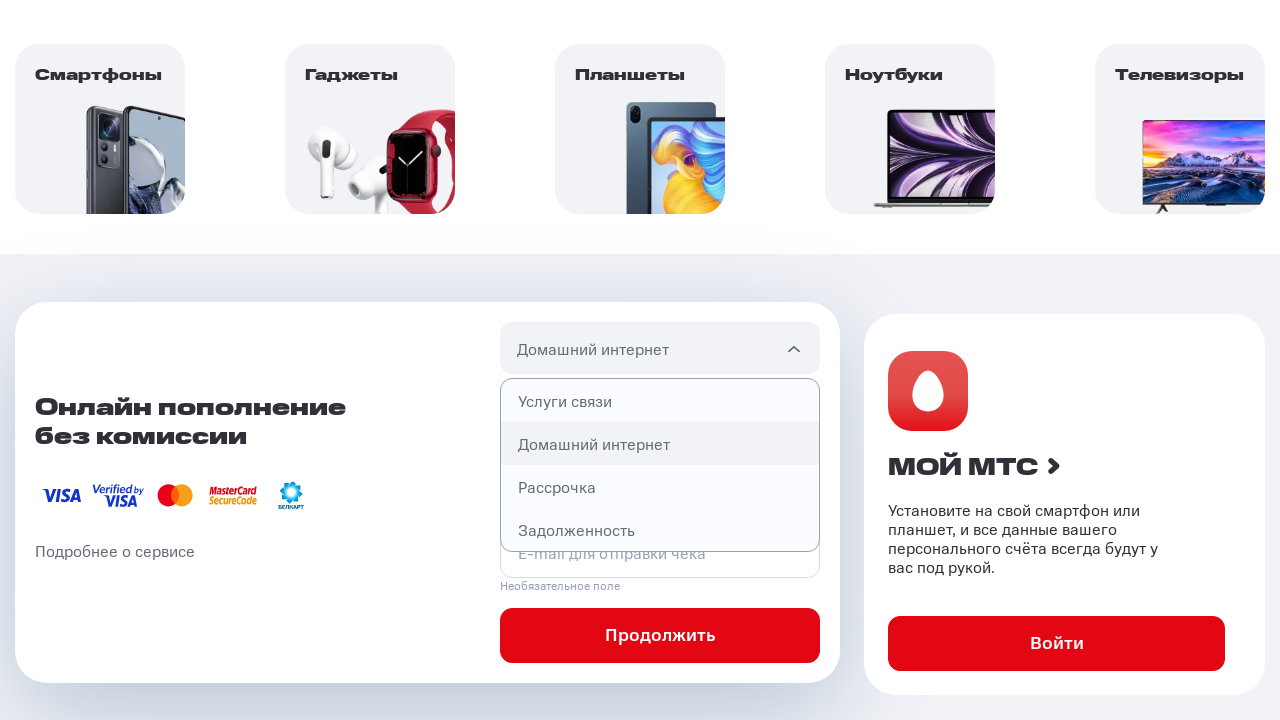

Selected 'Рассрочка' (Installment) option at (660, 487) on xpath=//p[@class='select__option'][text()='Рассрочка']
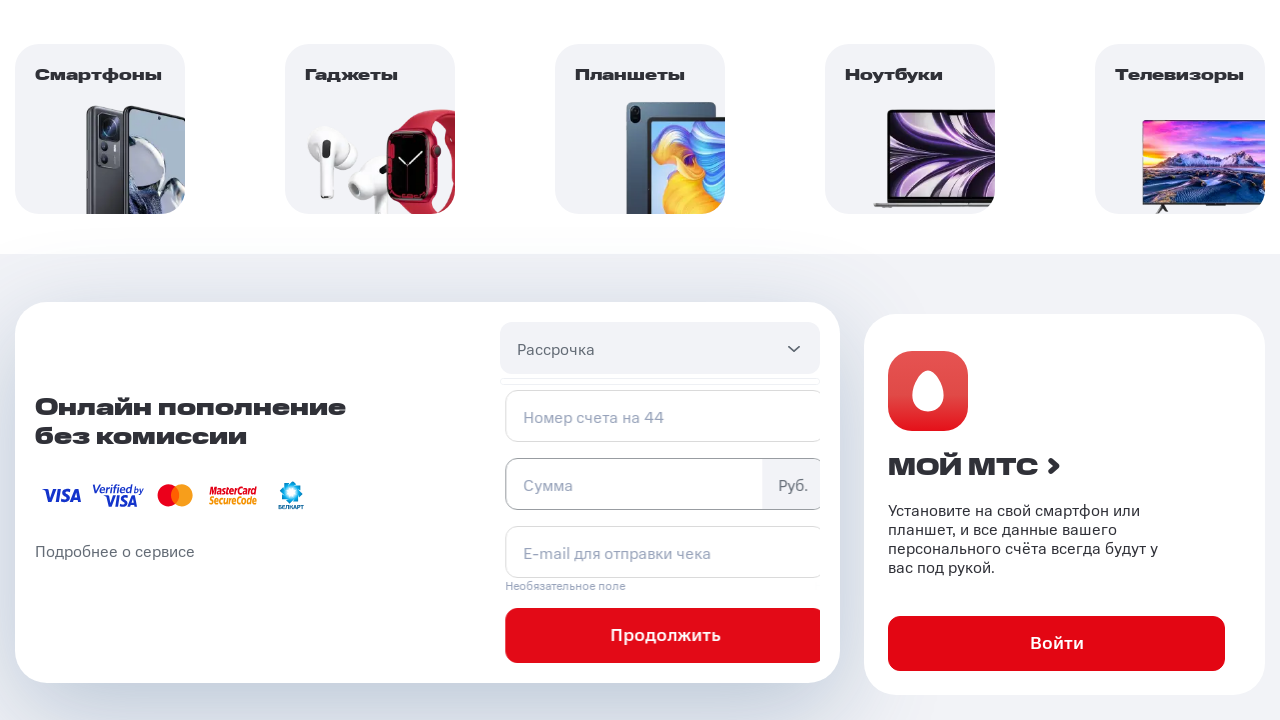

Installment score field loaded
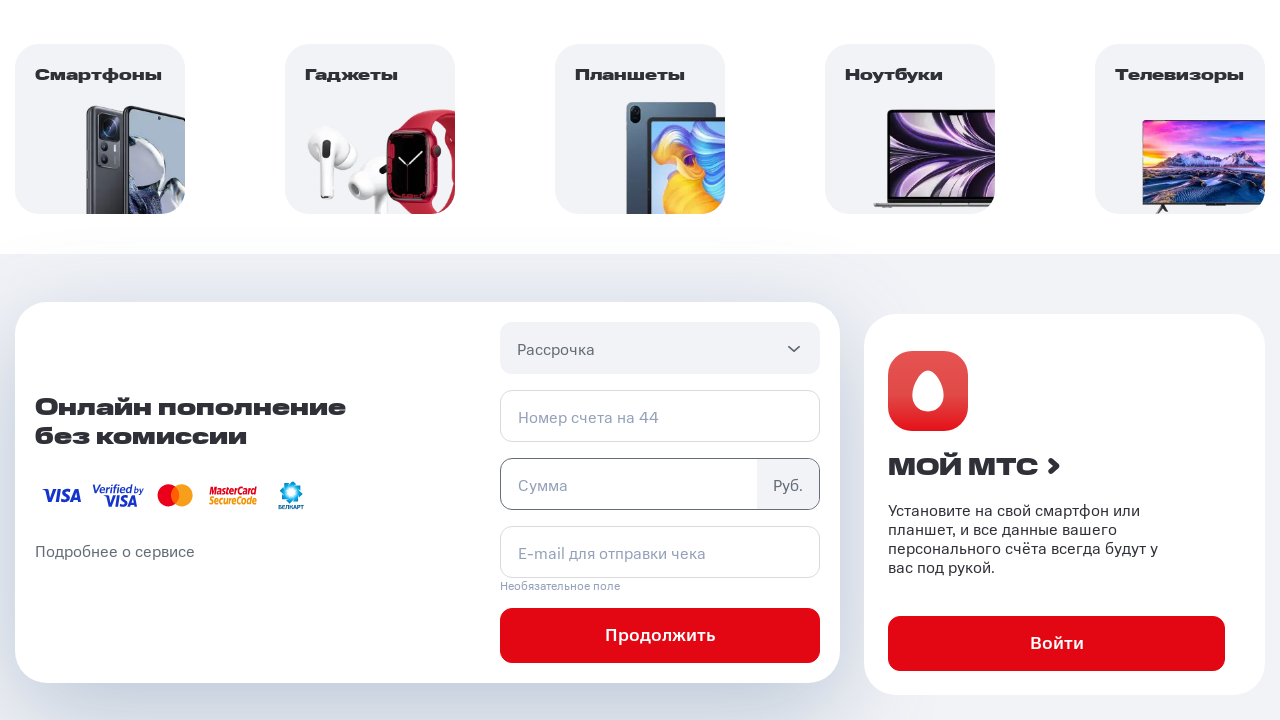

Installment amount field loaded
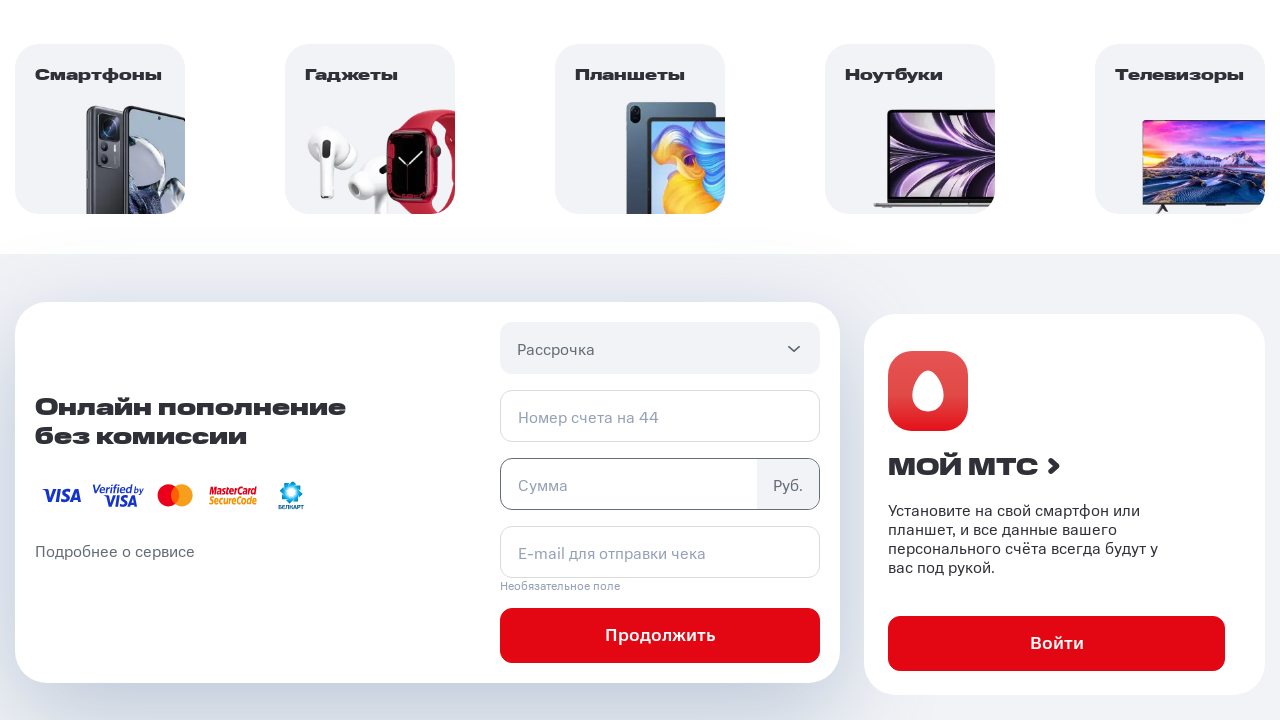

Installment email field loaded
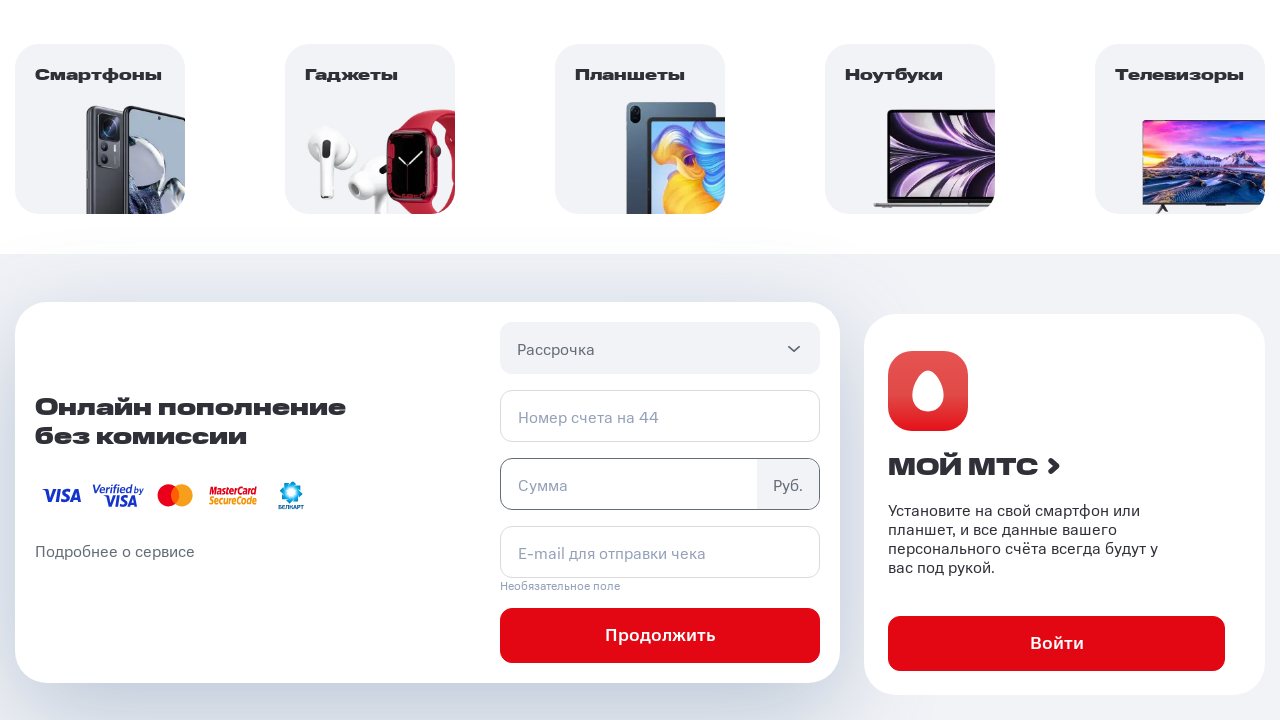

Clicked select header dropdown to change payment service option at (660, 348) on button.select__header
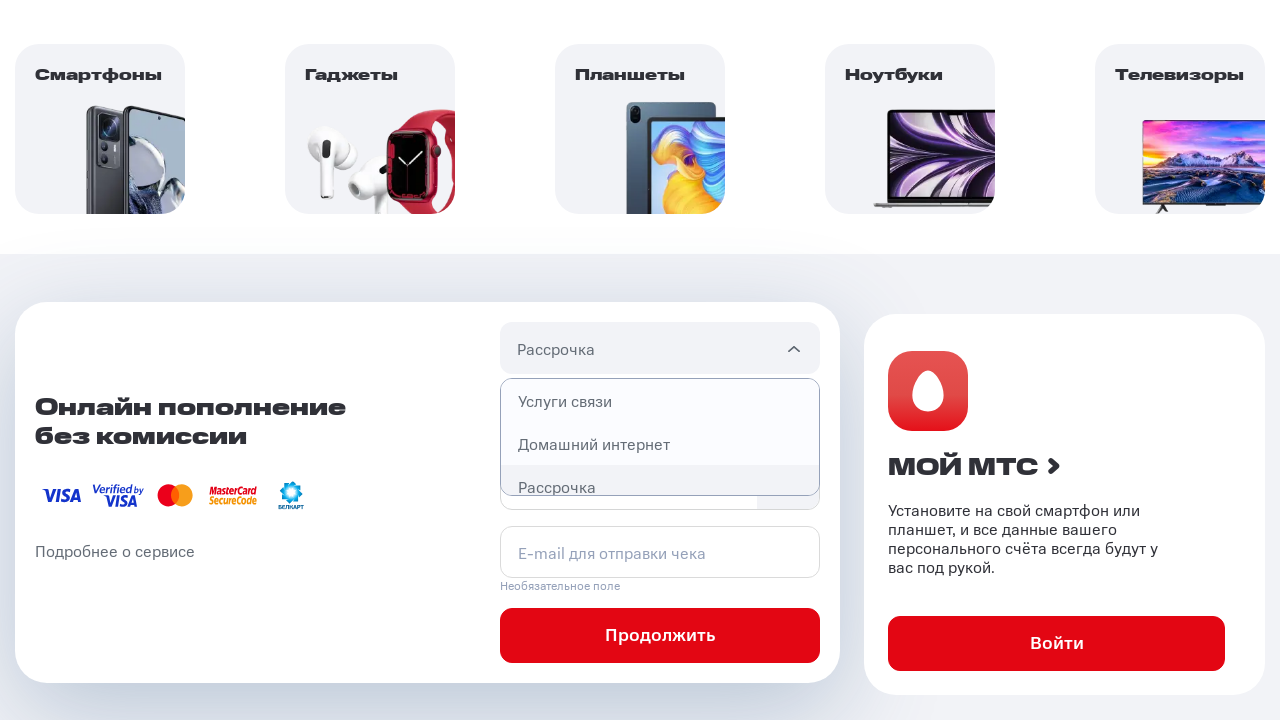

Waited for dropdown animation to complete
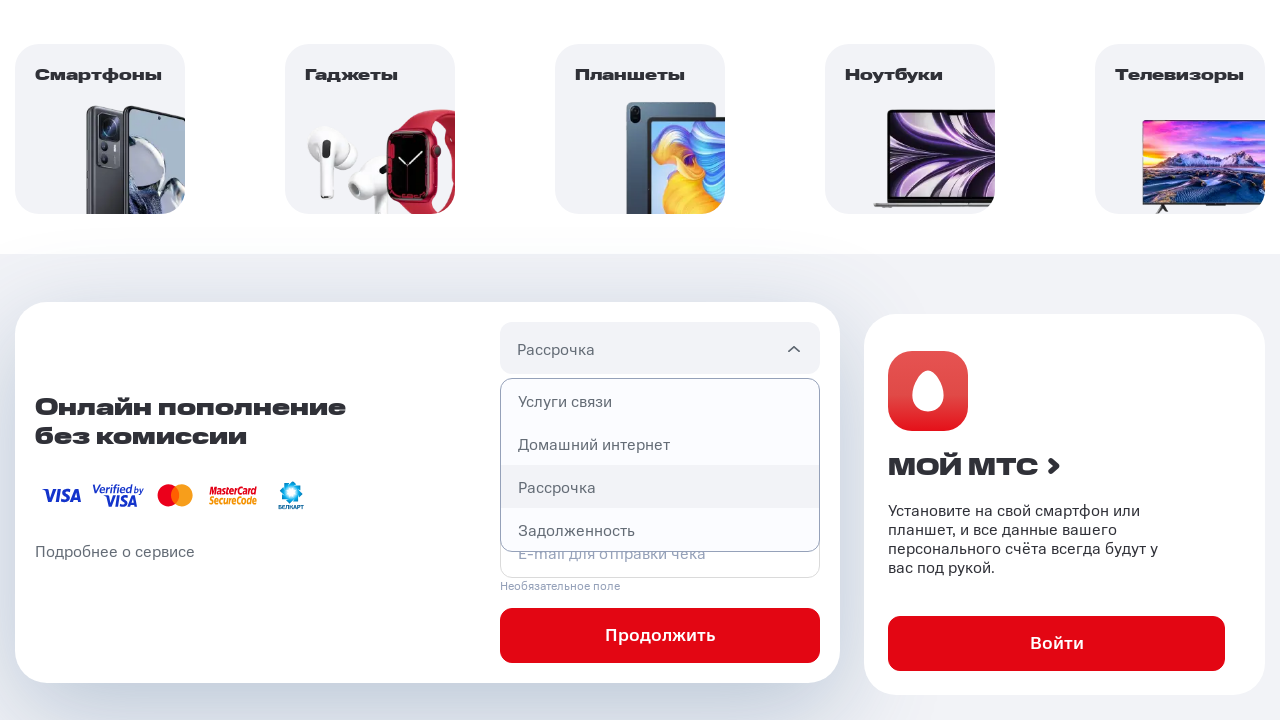

Selected 'Задолженность' (Debt) option at (660, 530) on xpath=//p[@class='select__option'][text()='Задолженность']
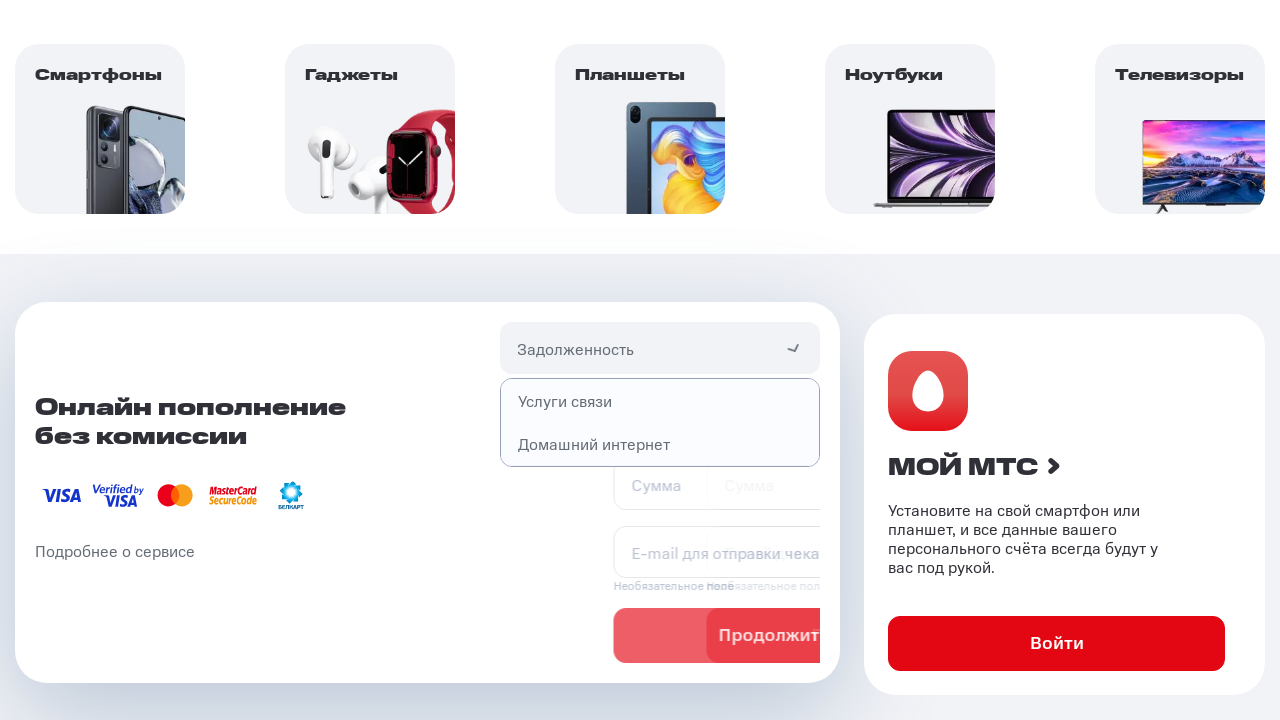

Debt score field loaded
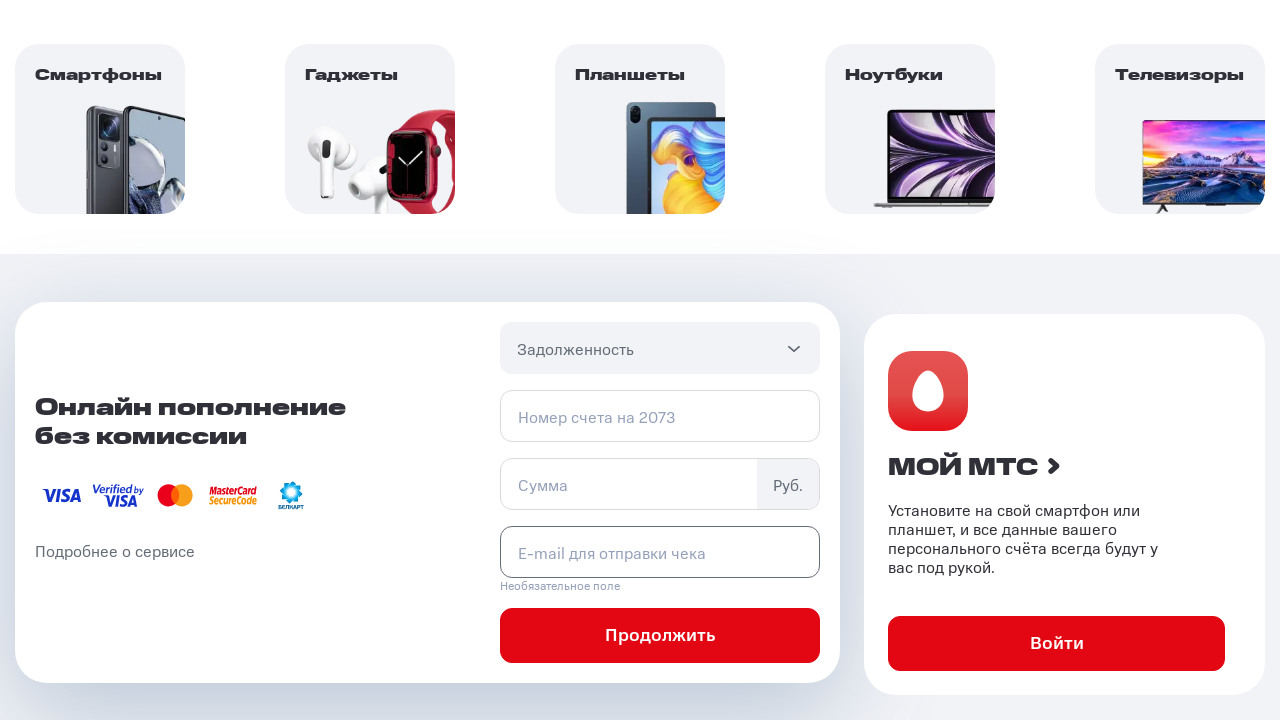

Debt amount field loaded
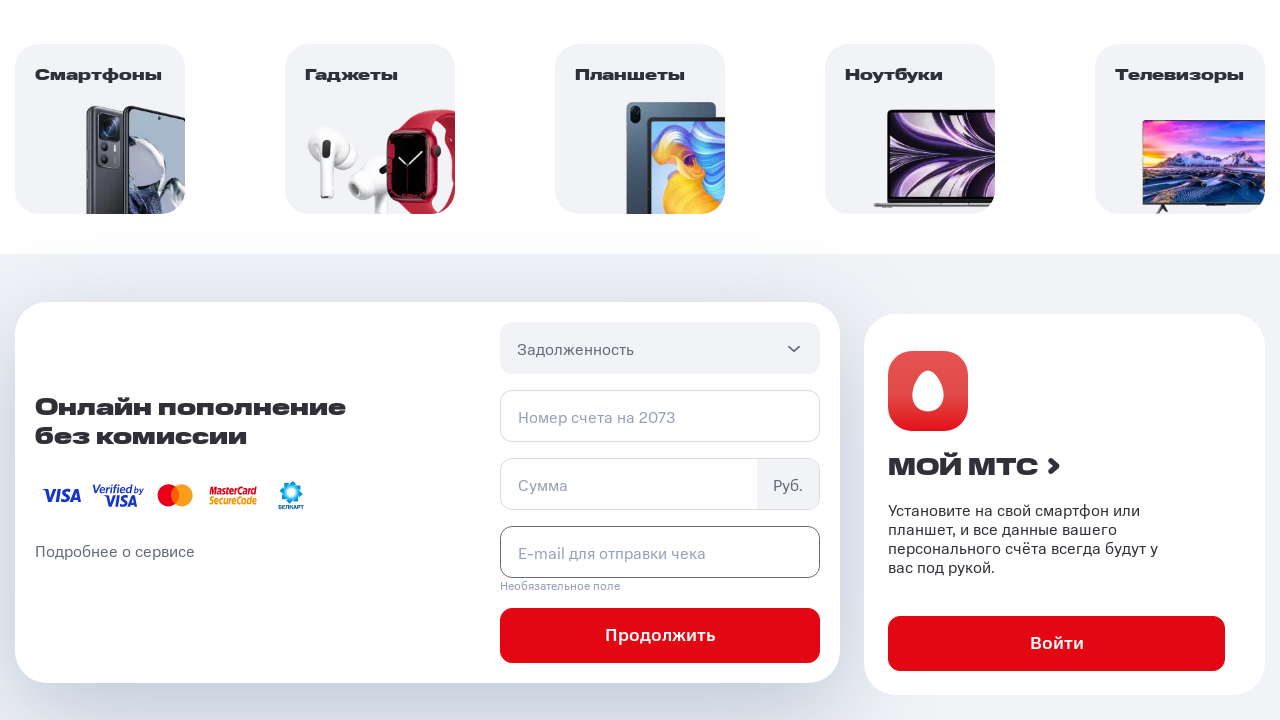

Debt email field loaded
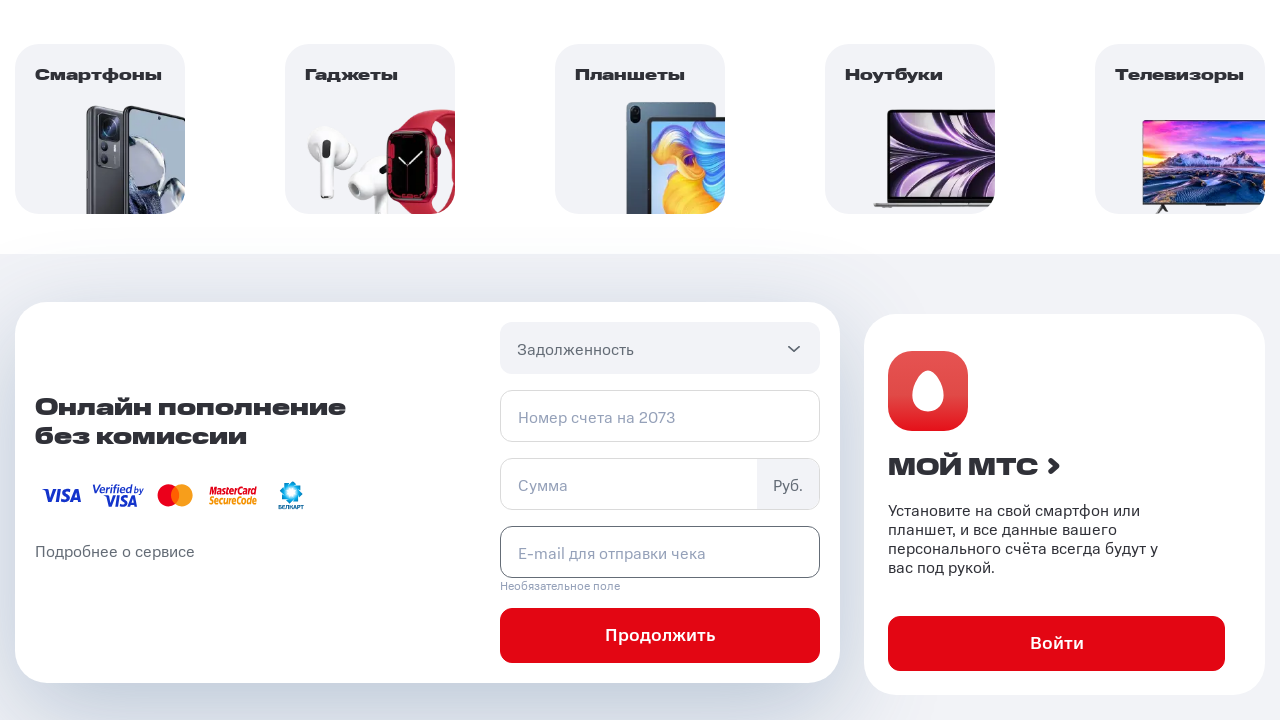

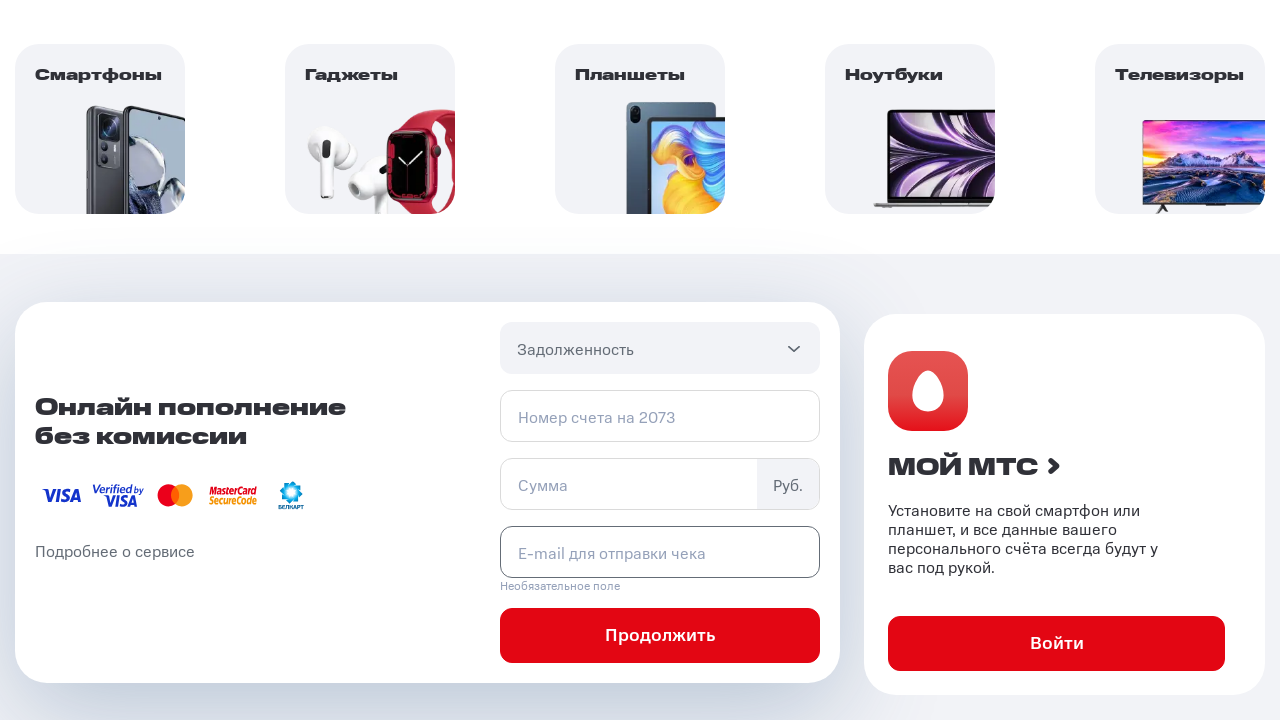